Tests working with multiple browser windows by clicking a link that opens a new window, then switching between the original and new windows to verify their titles.

Starting URL: https://the-internet.herokuapp.com/windows

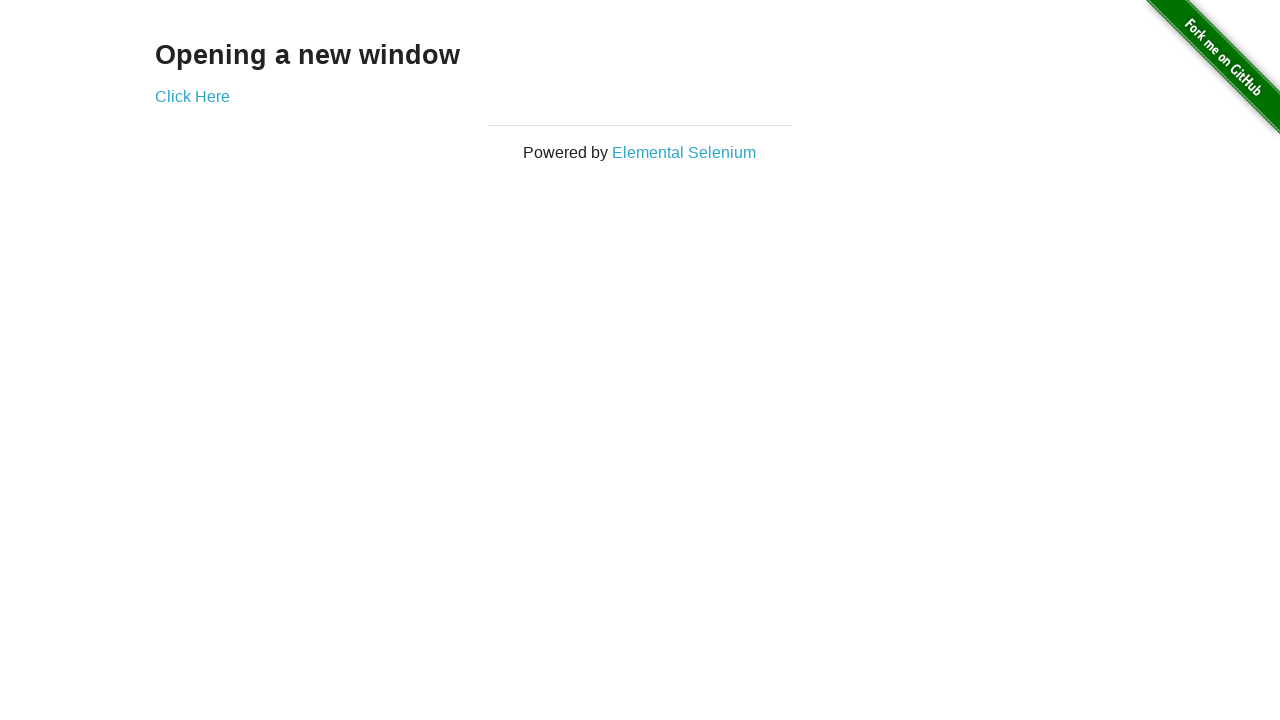

Clicked link to open new window at (192, 96) on .example a
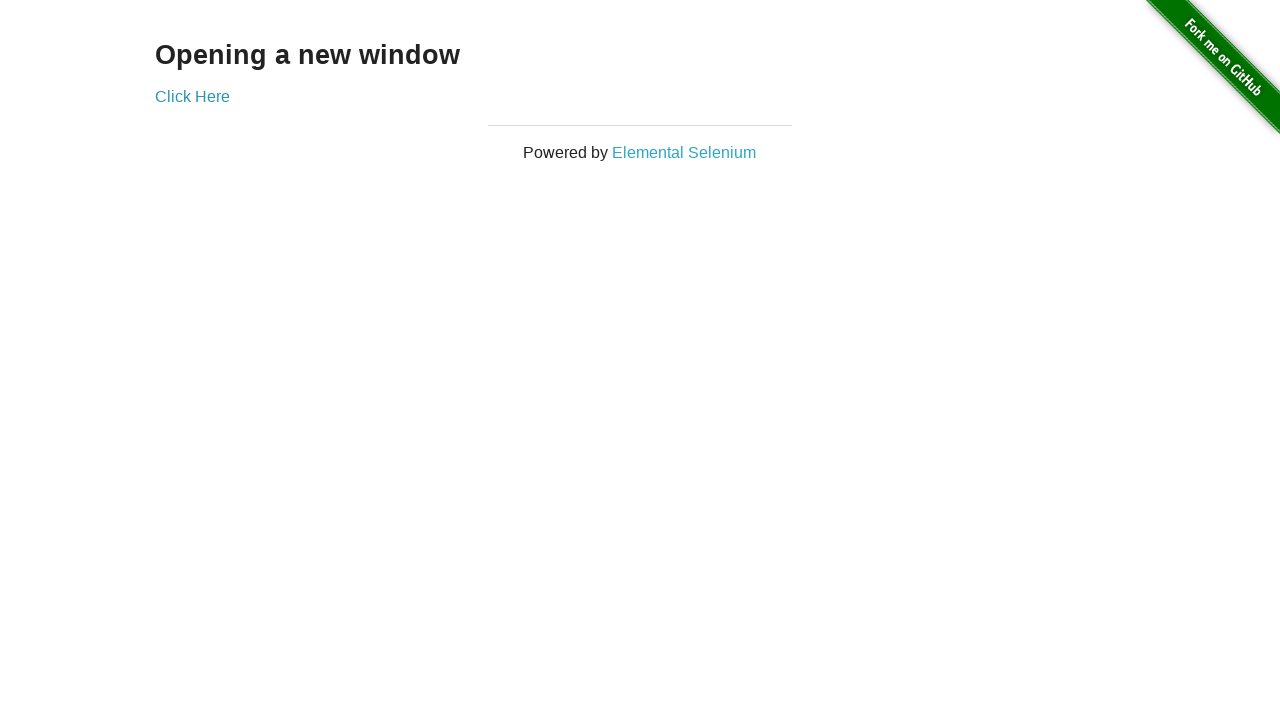

Captured new window page object
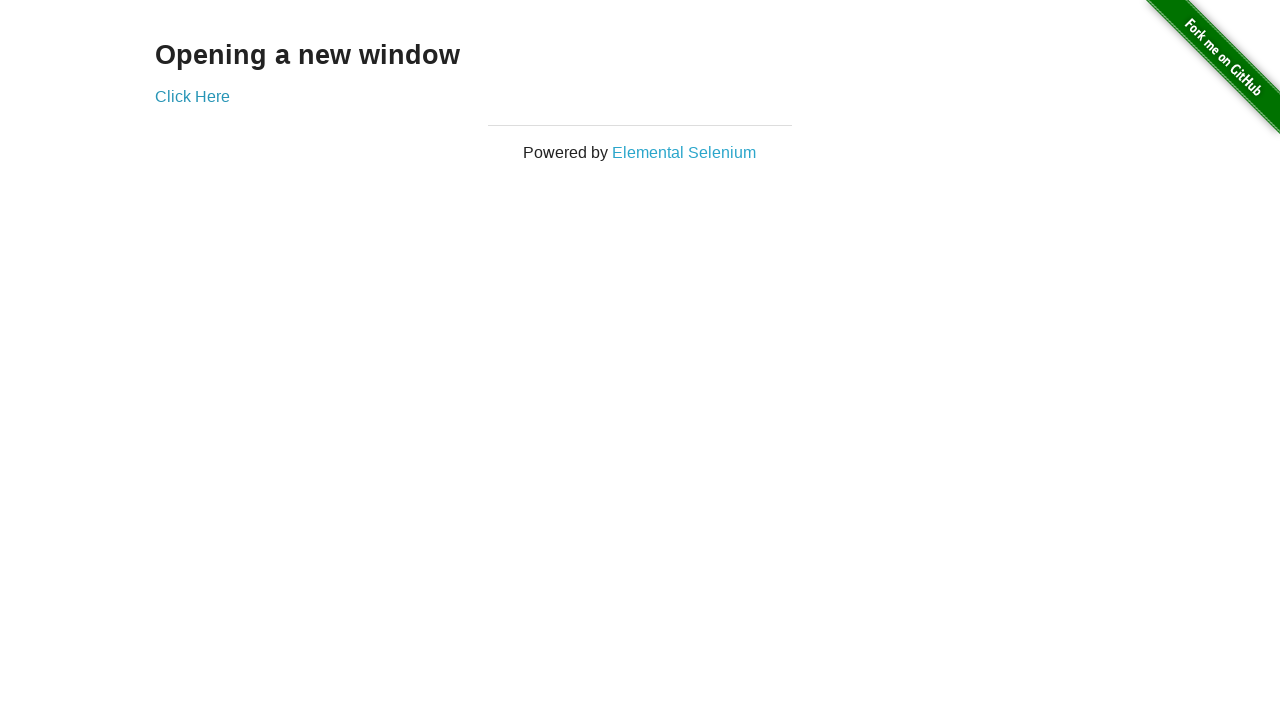

New window finished loading
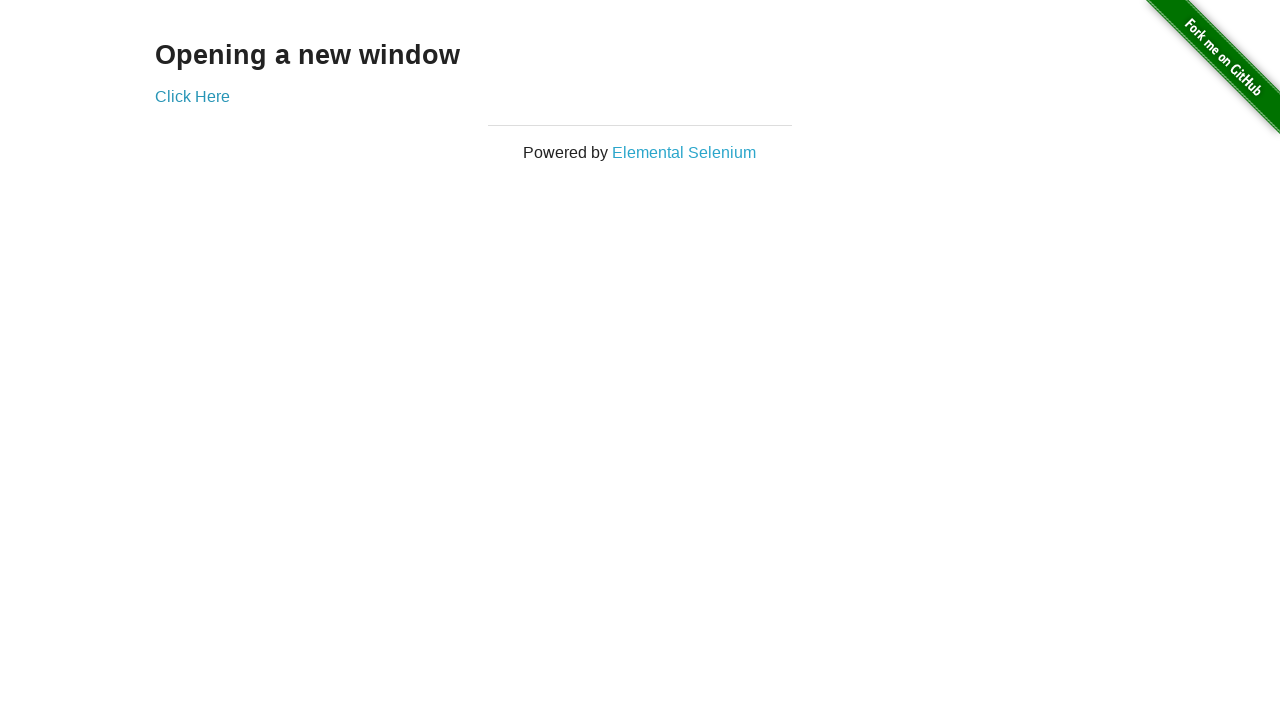

Verified original window title is 'The Internet'
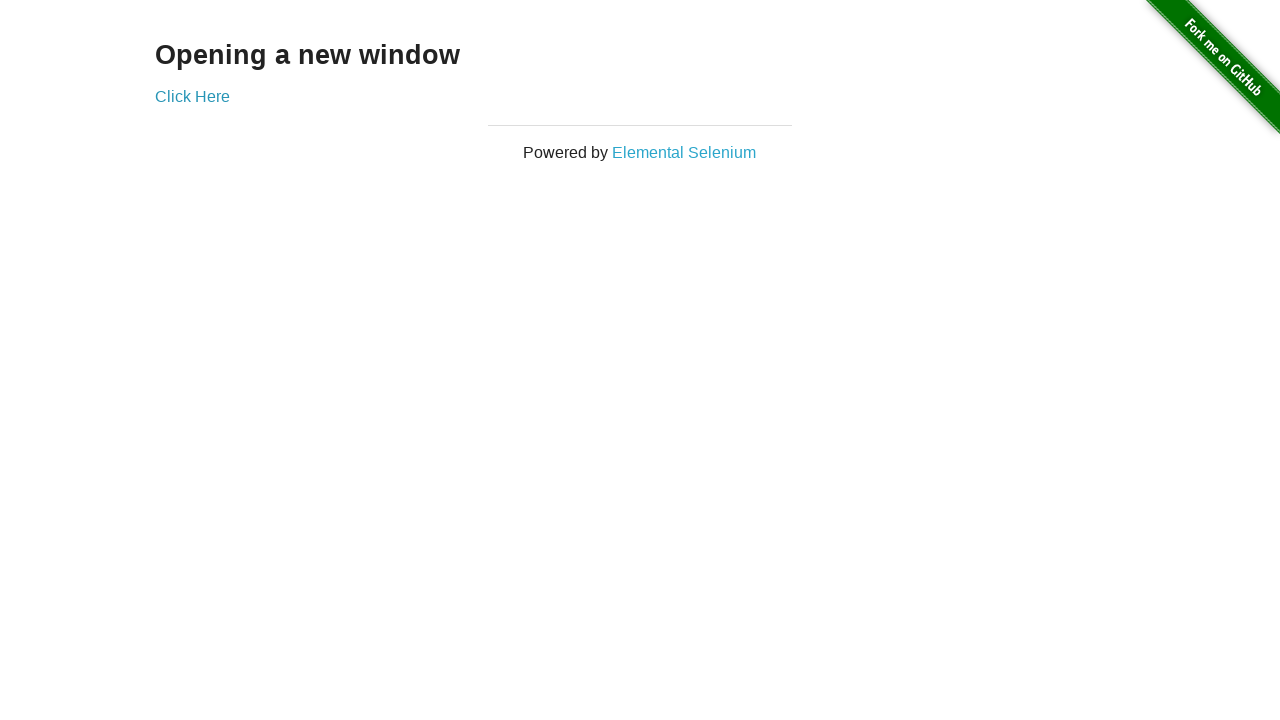

Verified new window title is 'New Window'
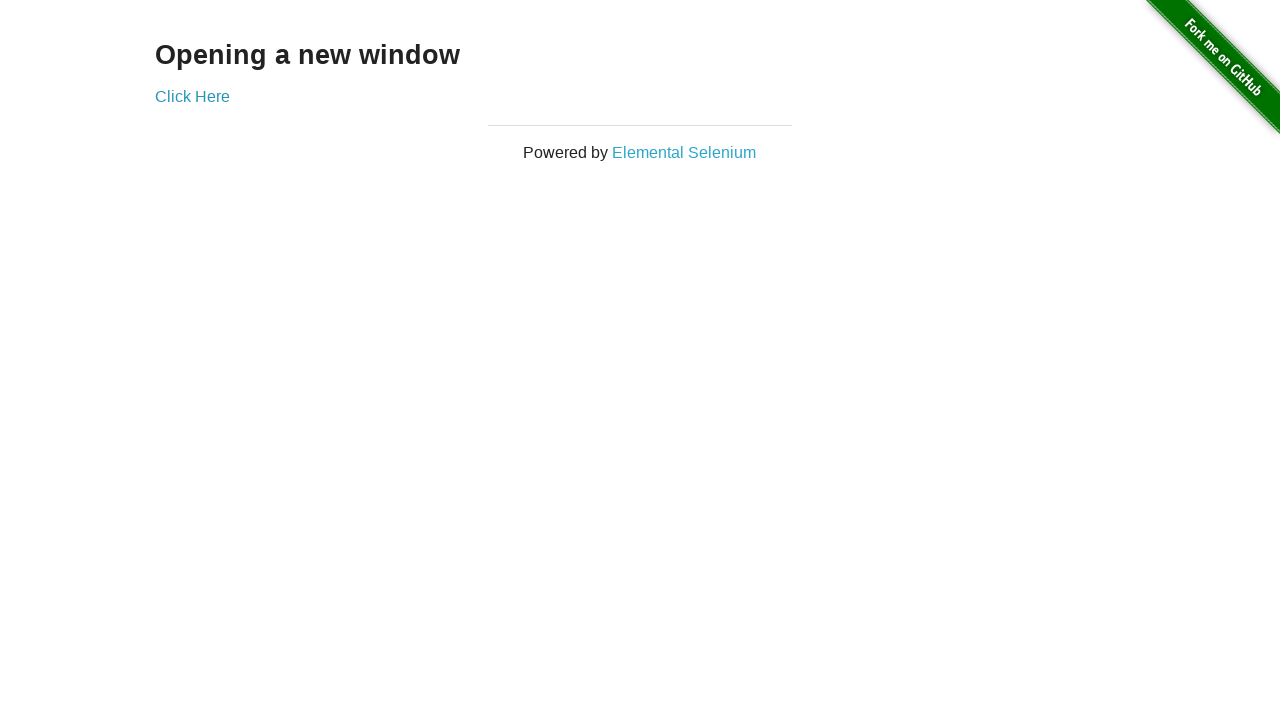

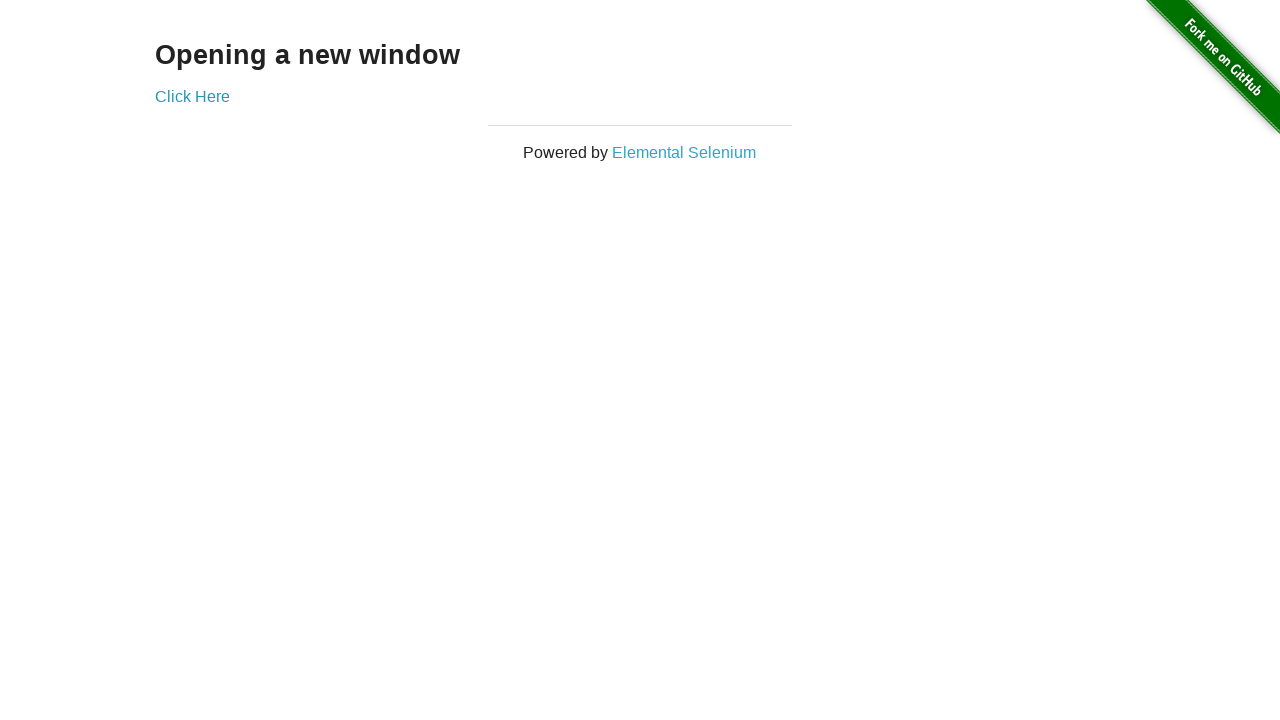